Tests checkbox functionality by verifying initial unchecked state, clicking to check it, and verifying the checked state

Starting URL: https://rahulshettyacademy.com/AutomationPractice/

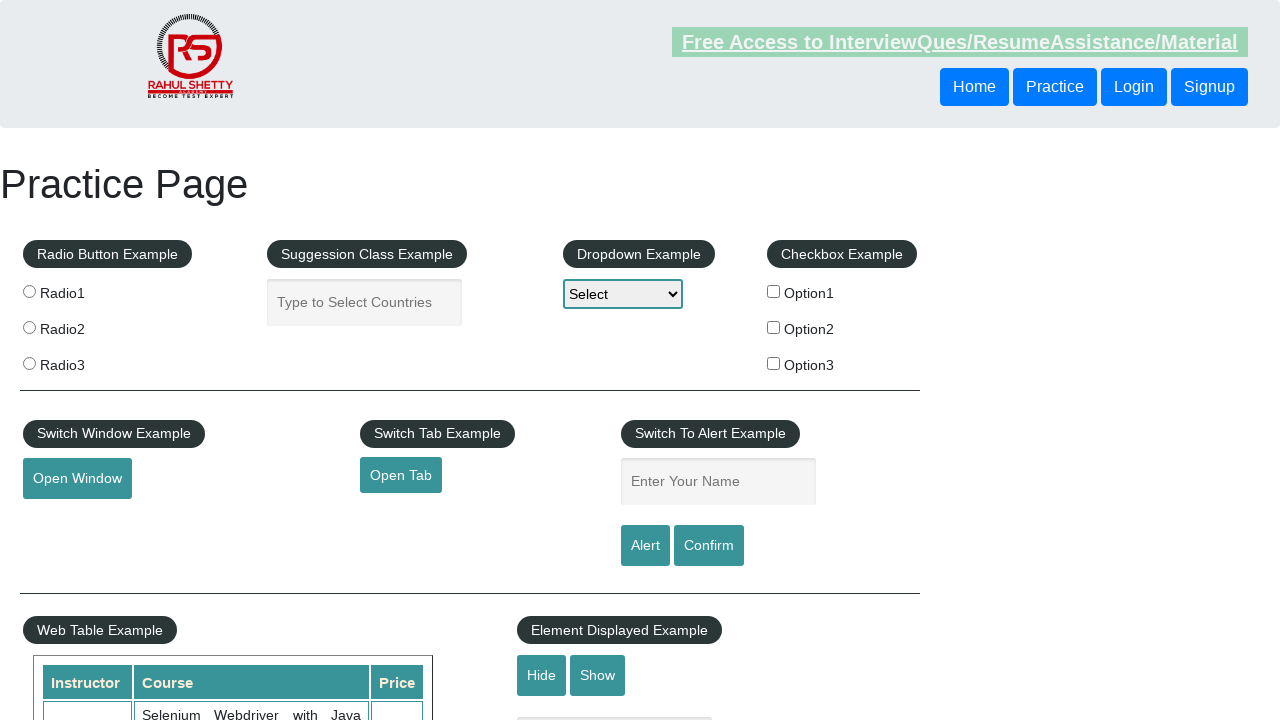

Verified that checkbox #checkBoxOption1 is initially unchecked
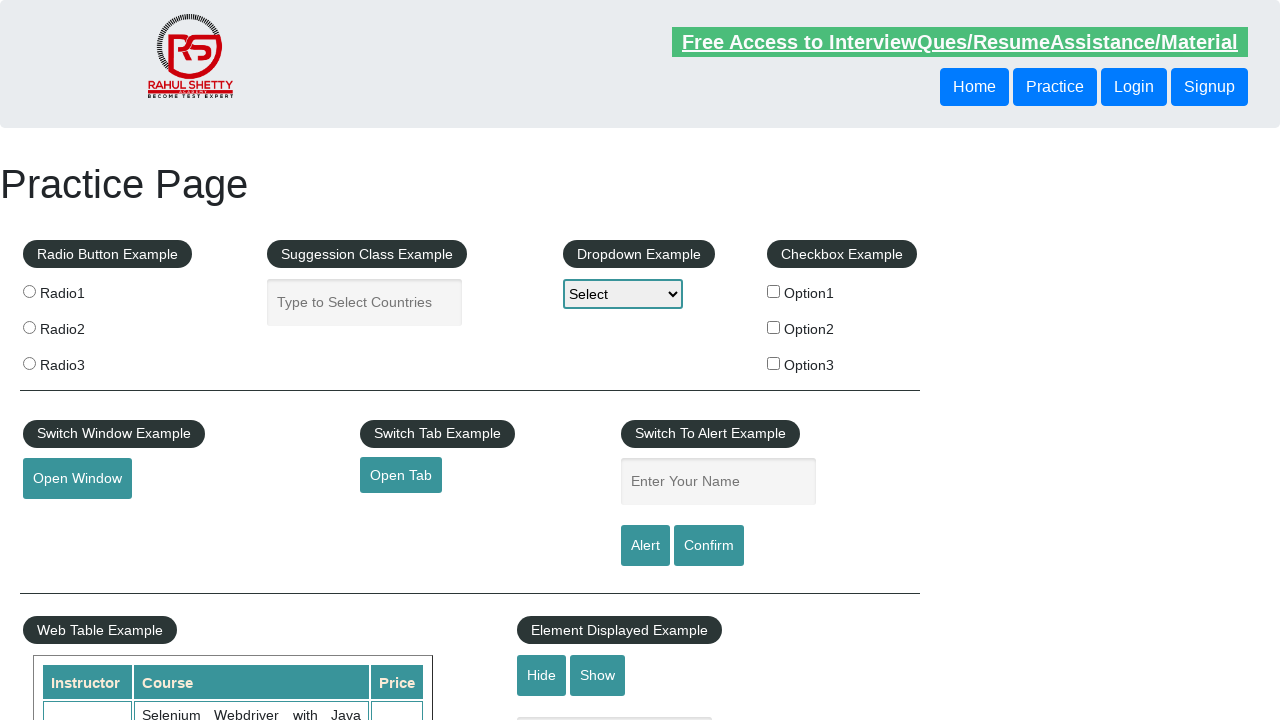

Clicked checkbox #checkBoxOption1 to check it at (774, 291) on #checkBoxOption1
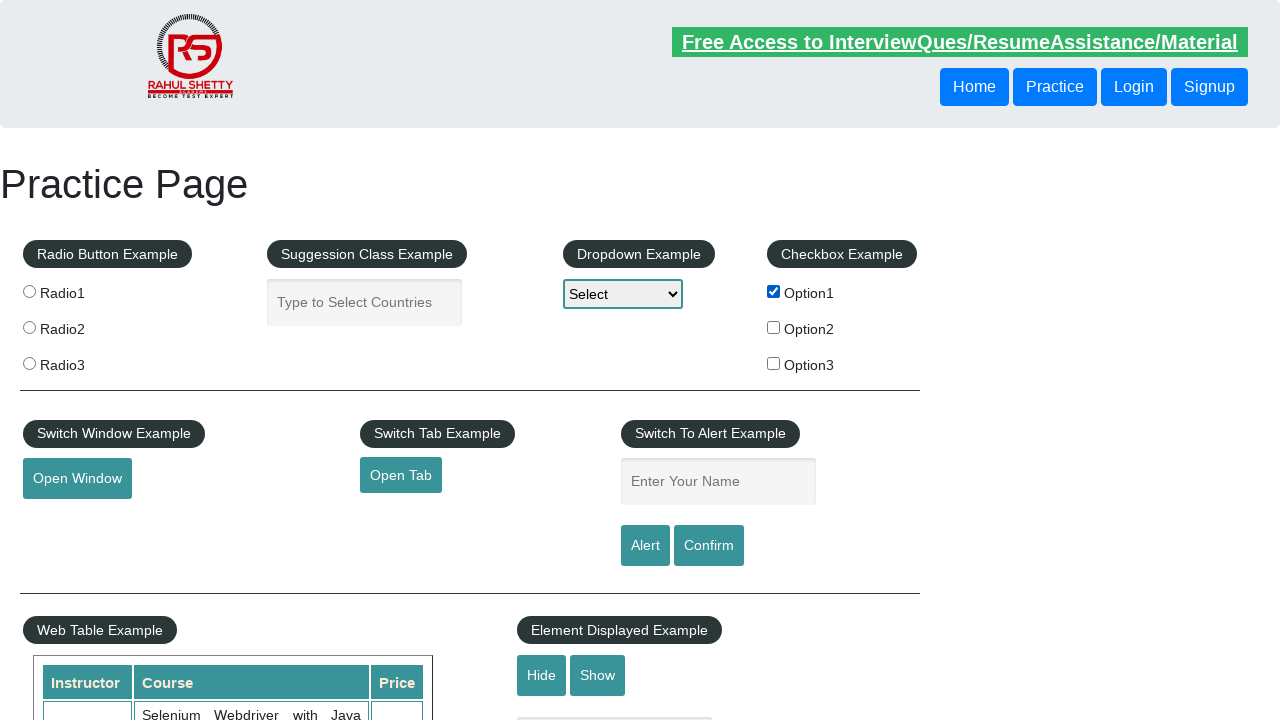

Verified that checkbox #checkBoxOption1 is now checked
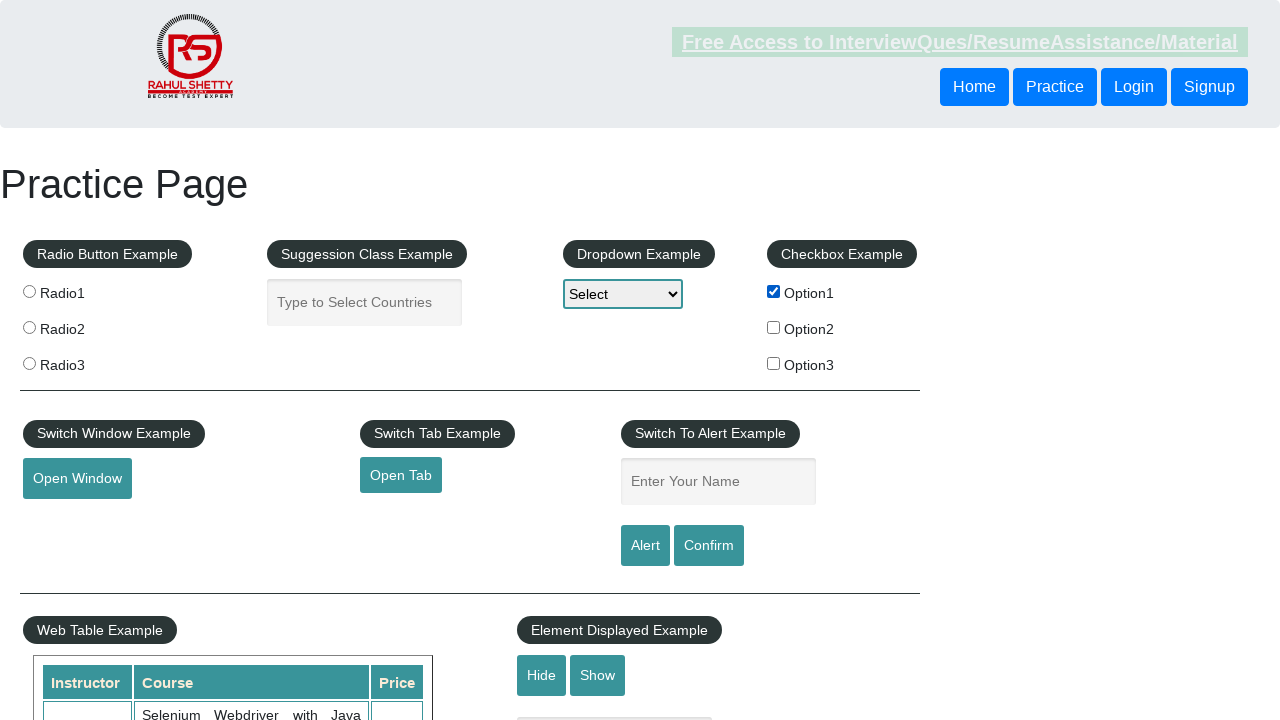

Retrieved count of all checkboxes on the page: 3
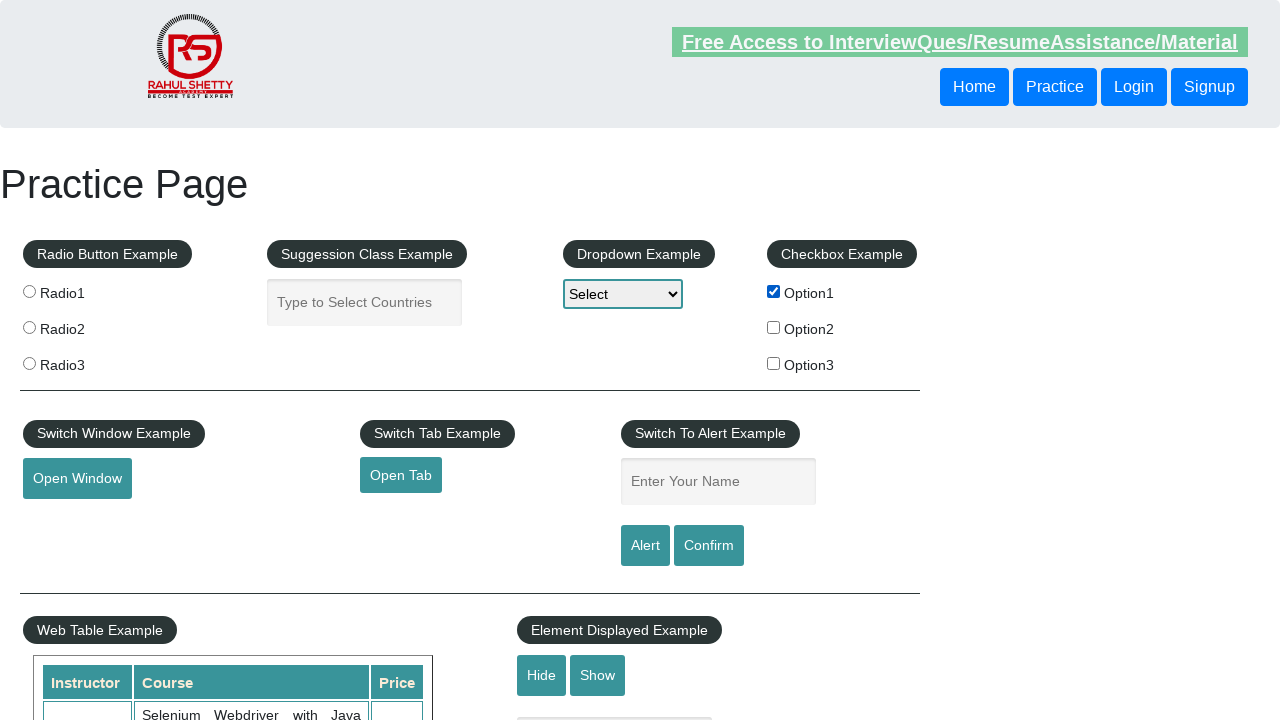

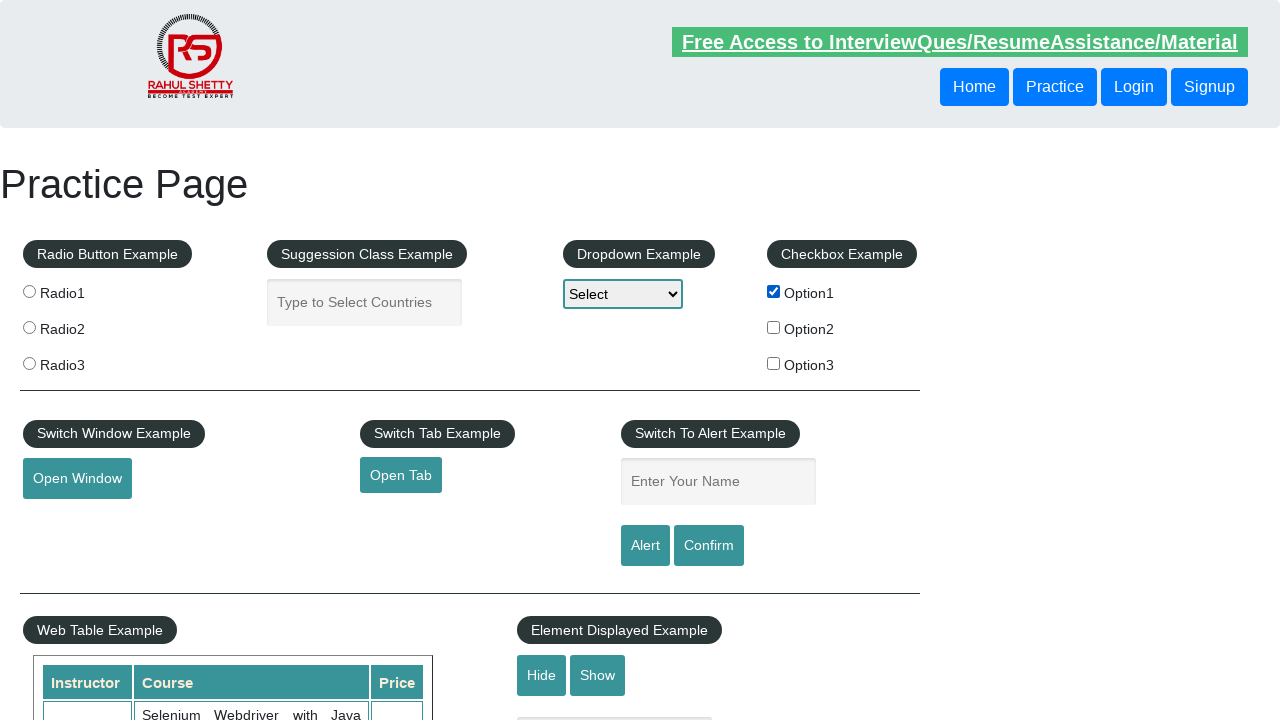